Tests e-commerce shopping flow by adding specific vegetables (Cucumber, Brocolli, Beetroot) to cart, proceeding to checkout, and applying a promo code

Starting URL: https://rahulshettyacademy.com/seleniumPractise/

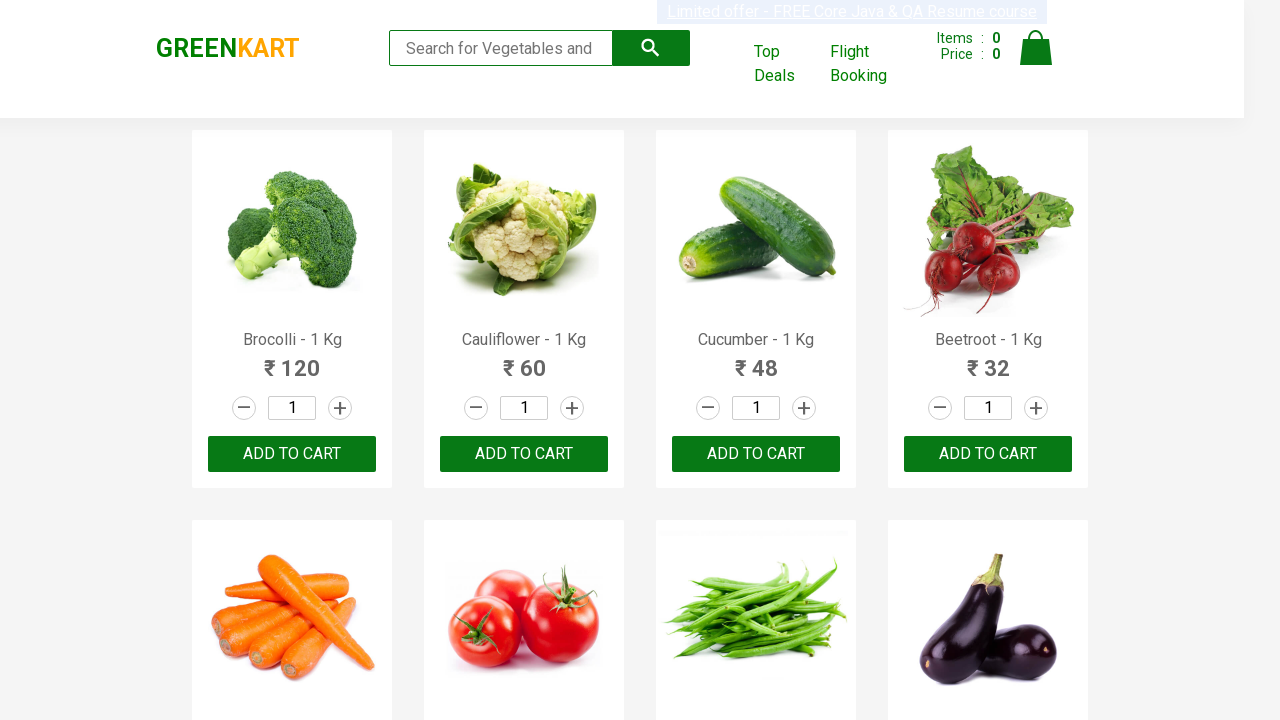

Products loaded - product names visible
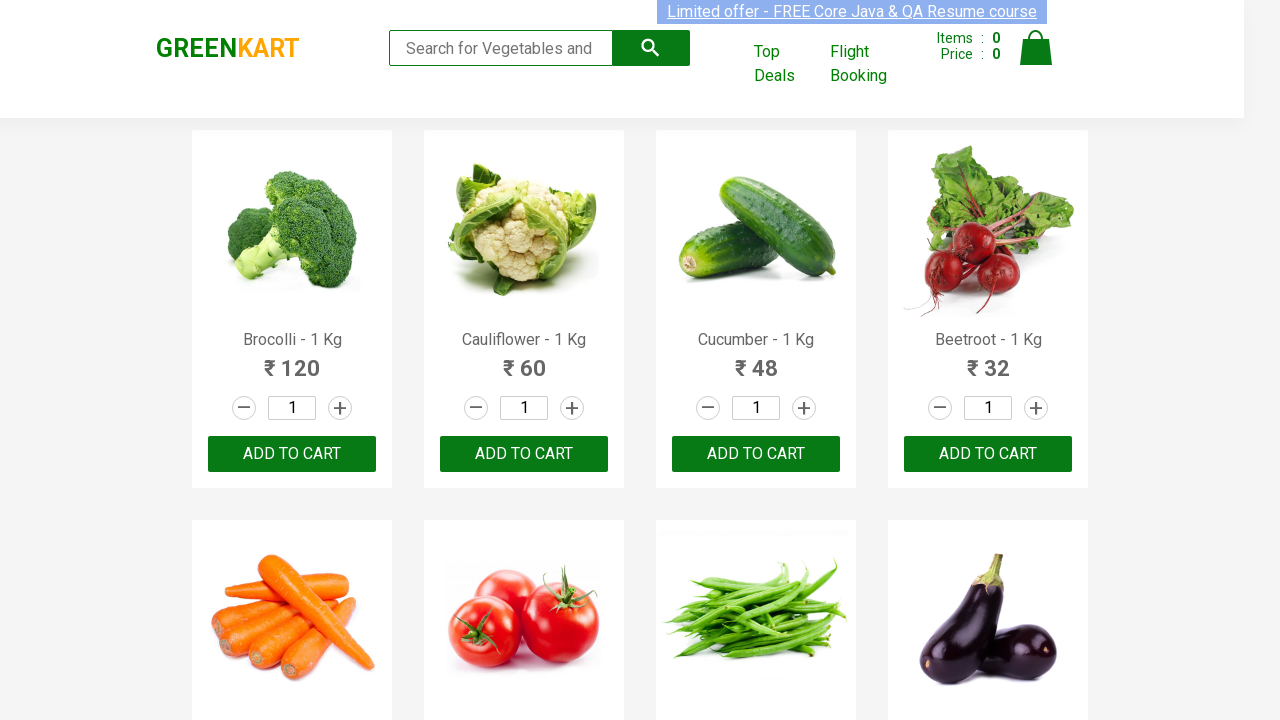

Added Brocolli to cart at (292, 454) on xpath=//div[@class='product-action']/button >> nth=0
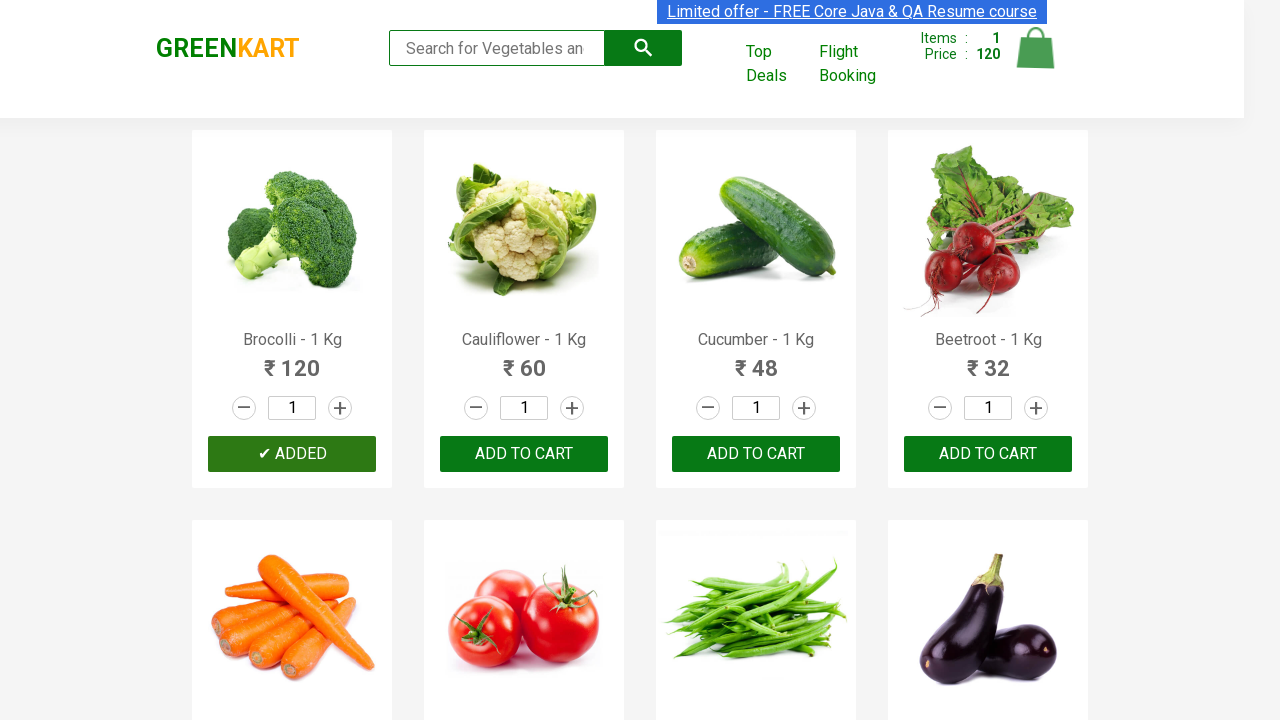

Added Cucumber to cart at (756, 454) on xpath=//div[@class='product-action']/button >> nth=2
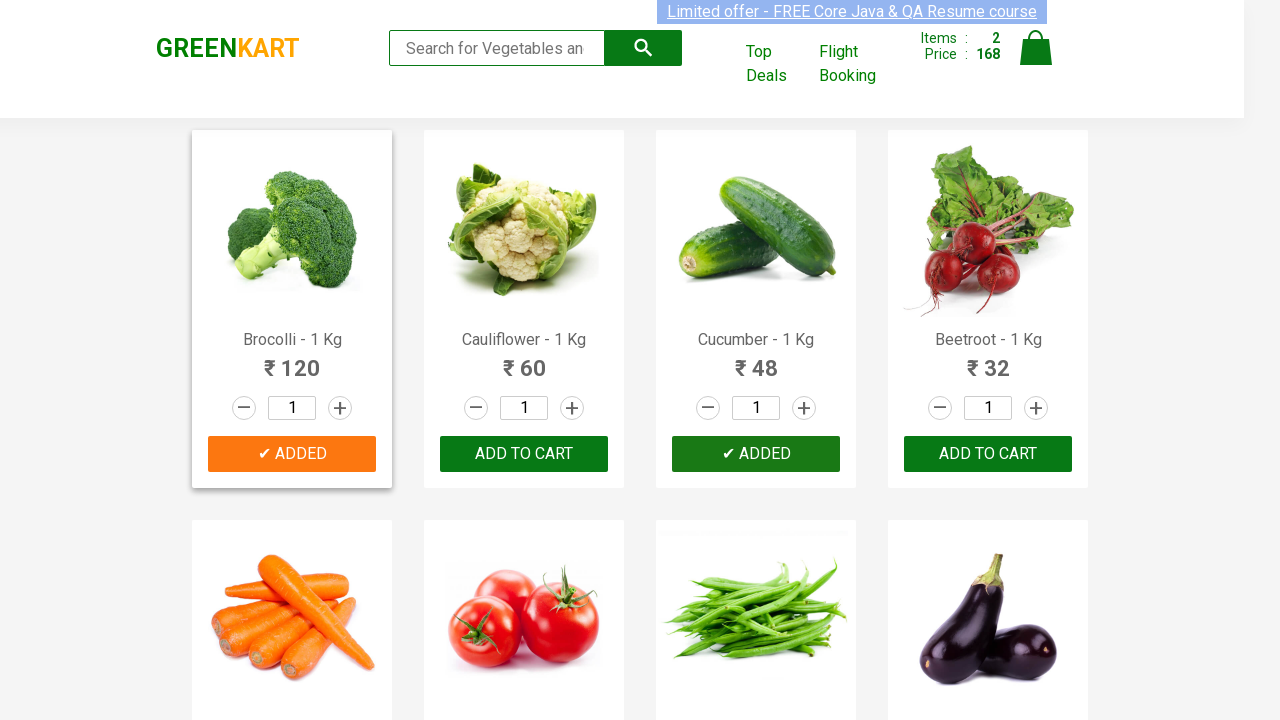

Added Beetroot to cart at (988, 454) on xpath=//div[@class='product-action']/button >> nth=3
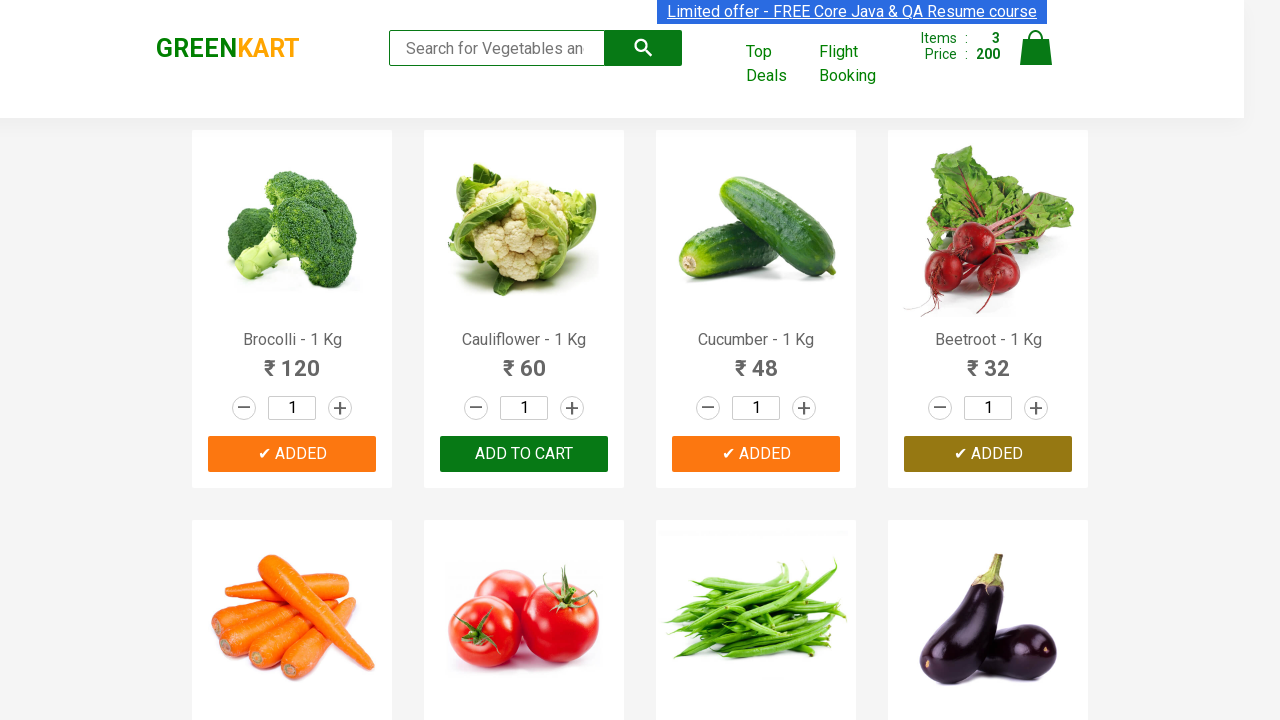

Clicked cart icon to view cart at (1036, 48) on img[alt='Cart']
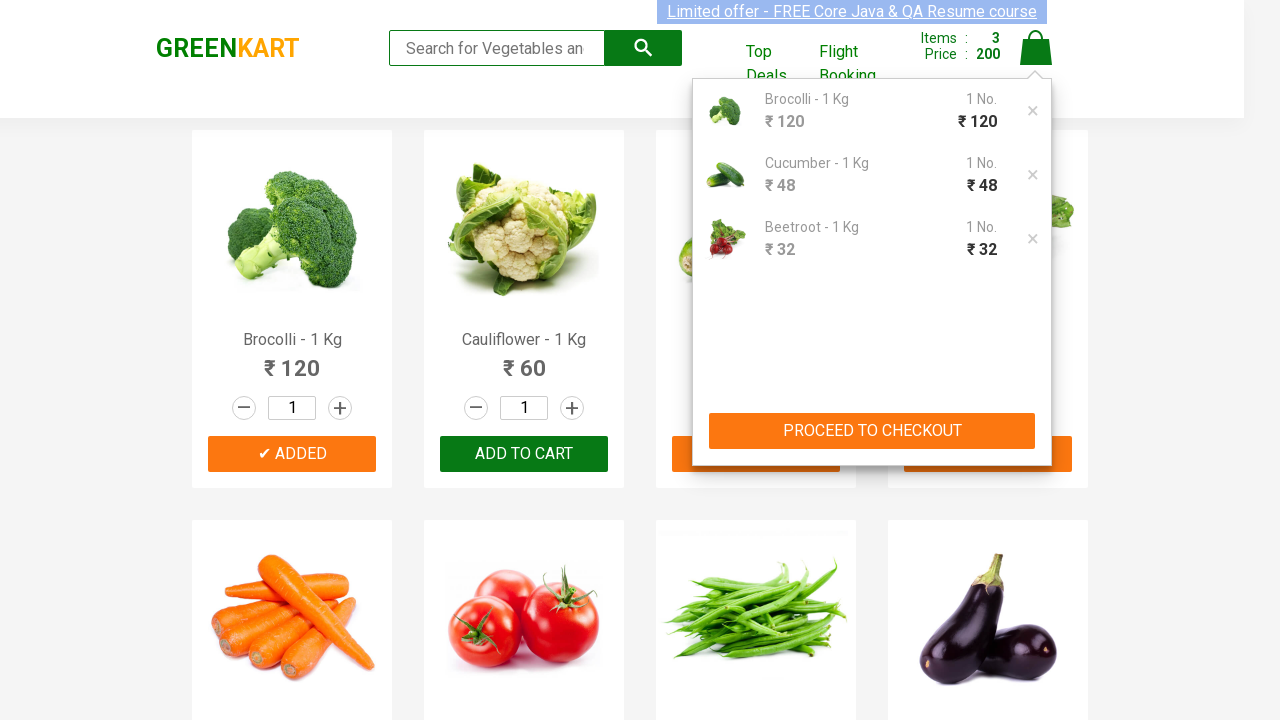

Clicked PROCEED TO CHECKOUT button at (872, 431) on xpath=//button[contains(text(),'PROCEED TO CHECKOUT')]
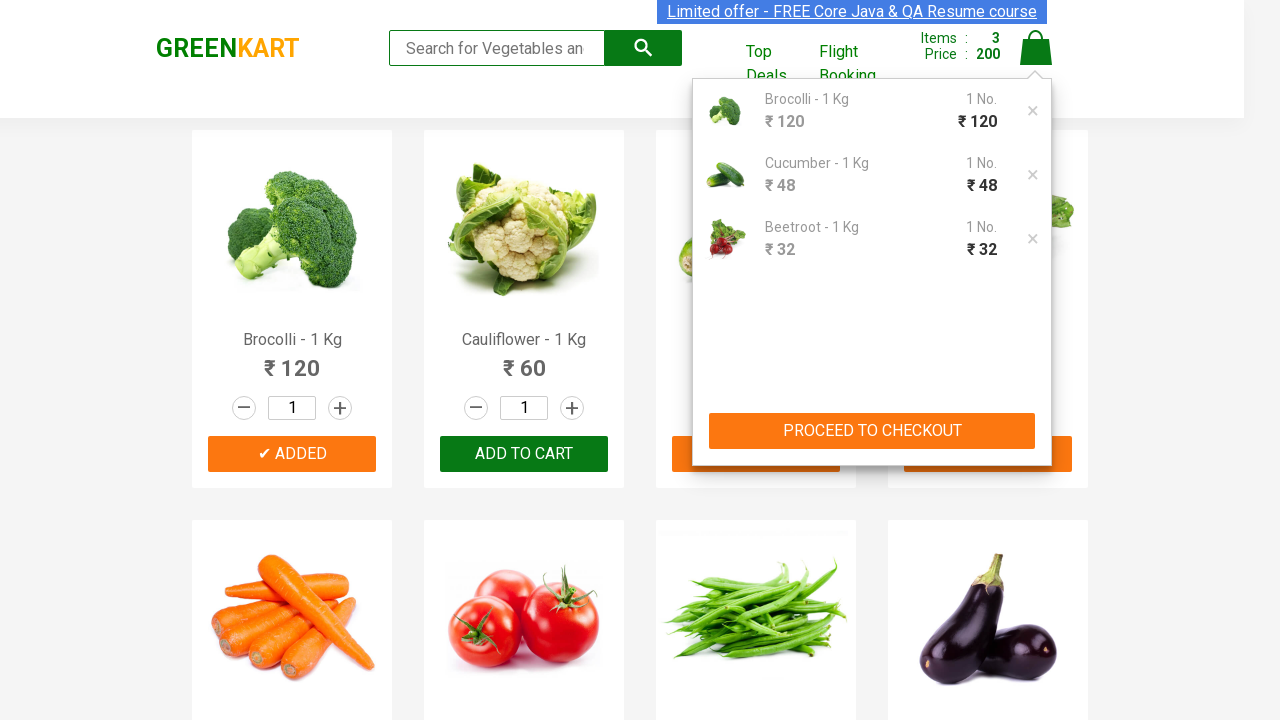

Checkout page loaded - promo code input field visible
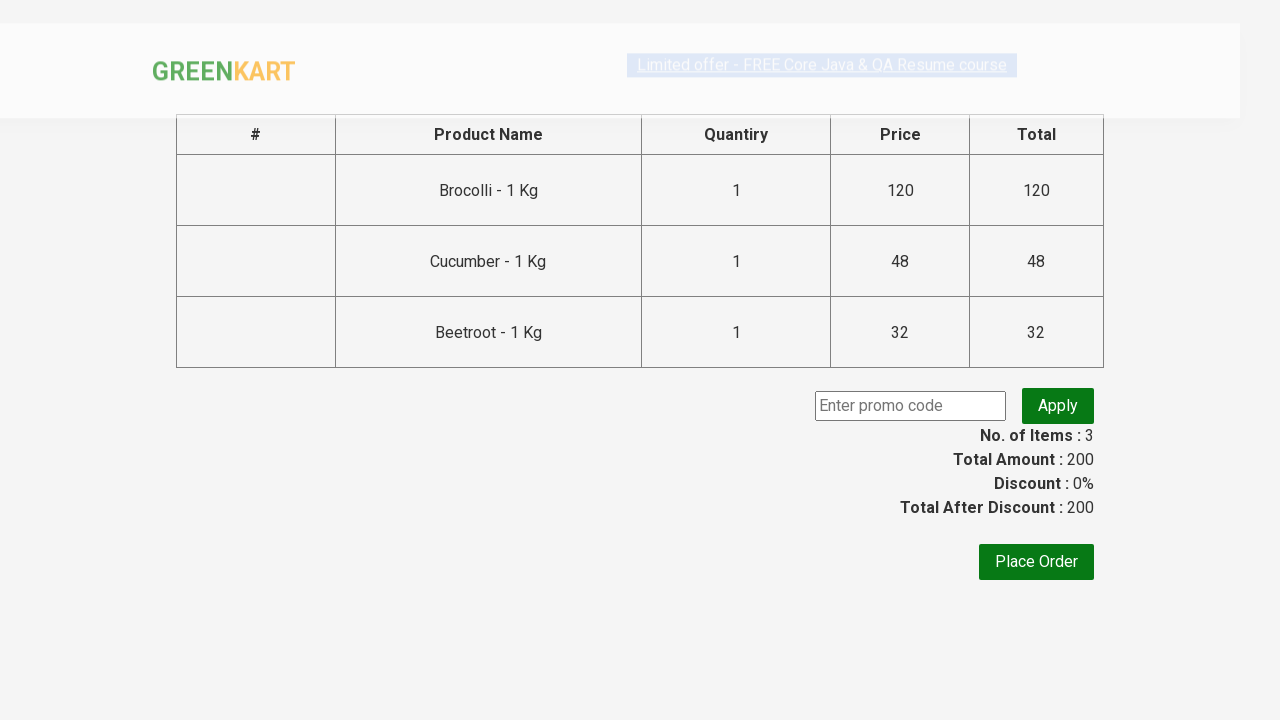

Entered promo code 'rahulshettyacademy' in promo field on input.promoCode
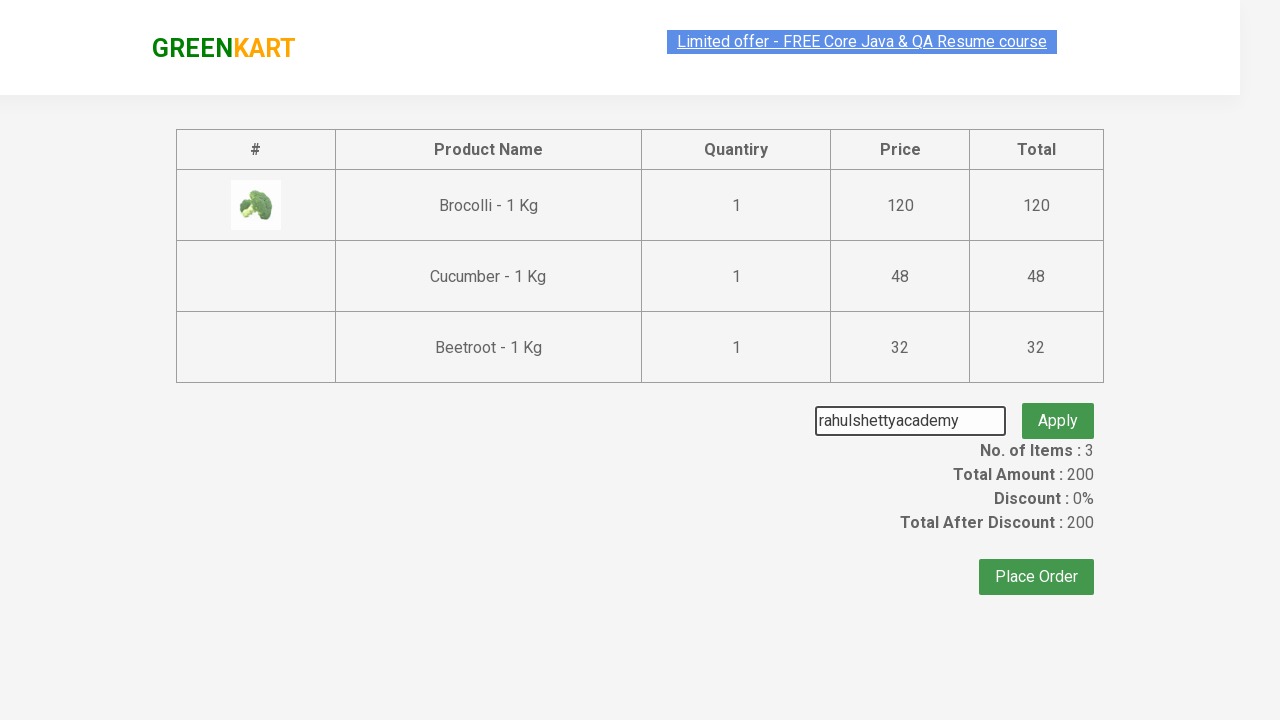

Clicked Apply promo button at (1058, 406) on button.promoBtn
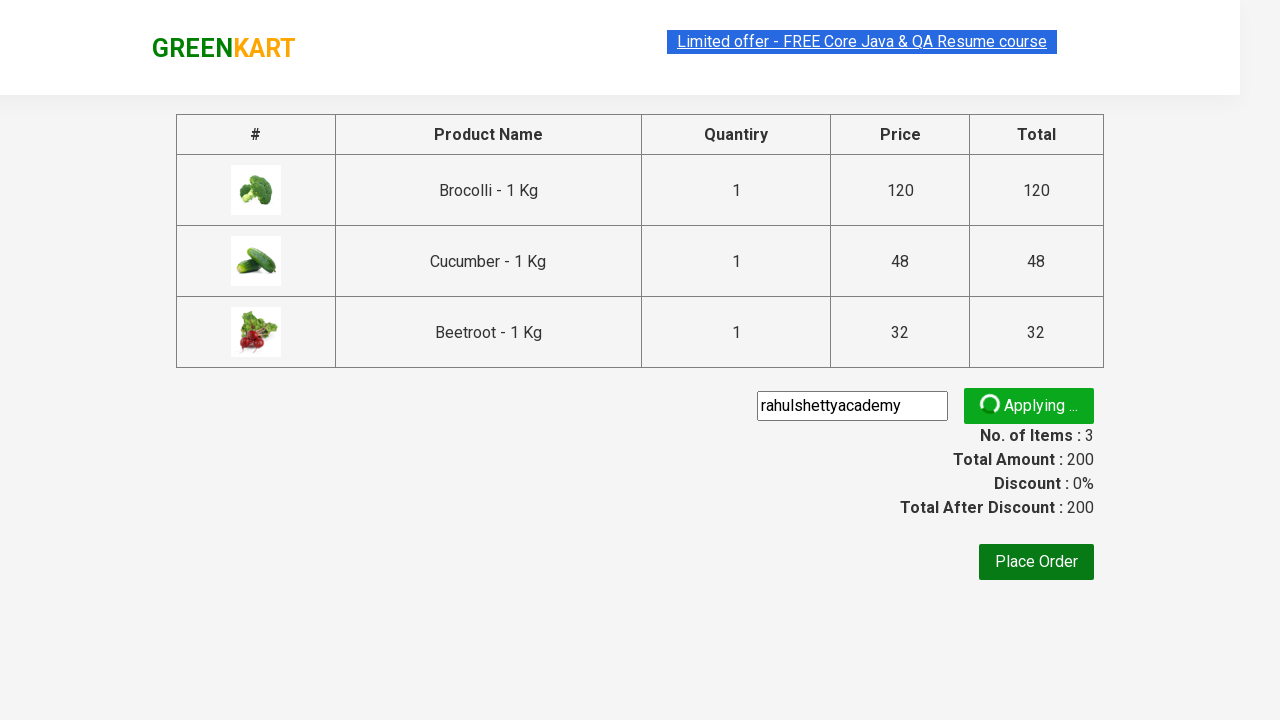

Promo code applied successfully - promo info displayed
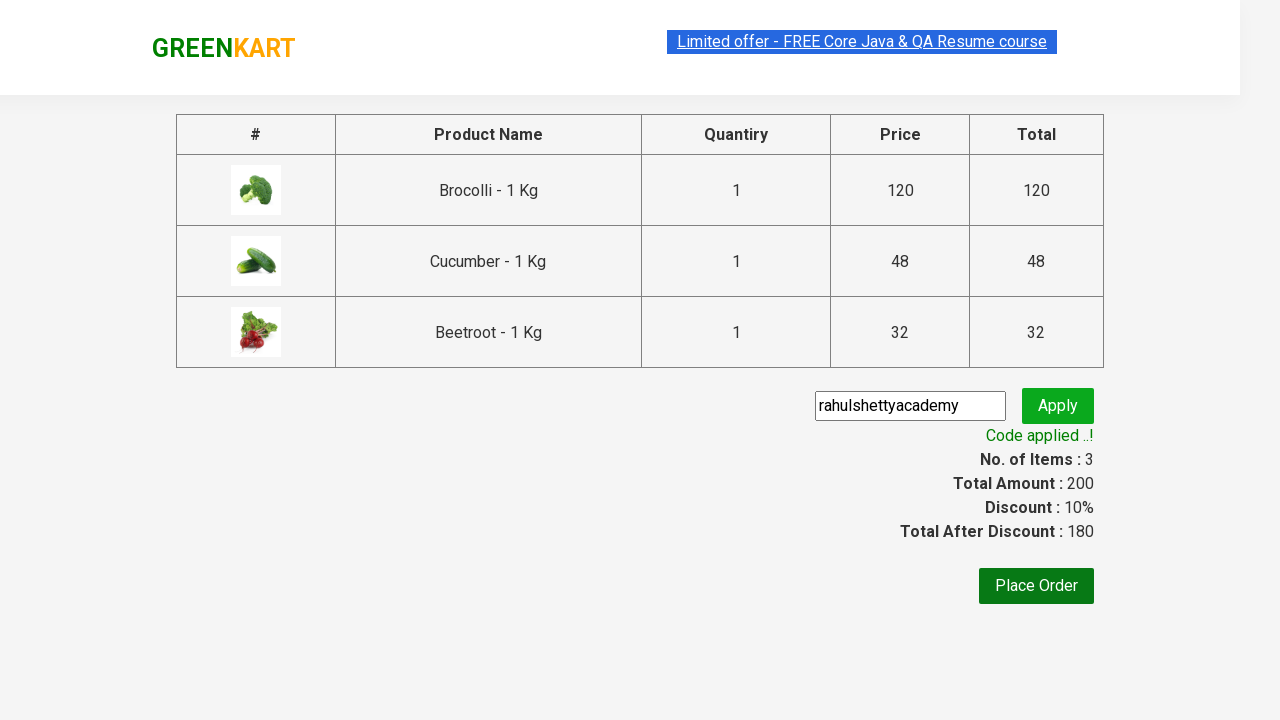

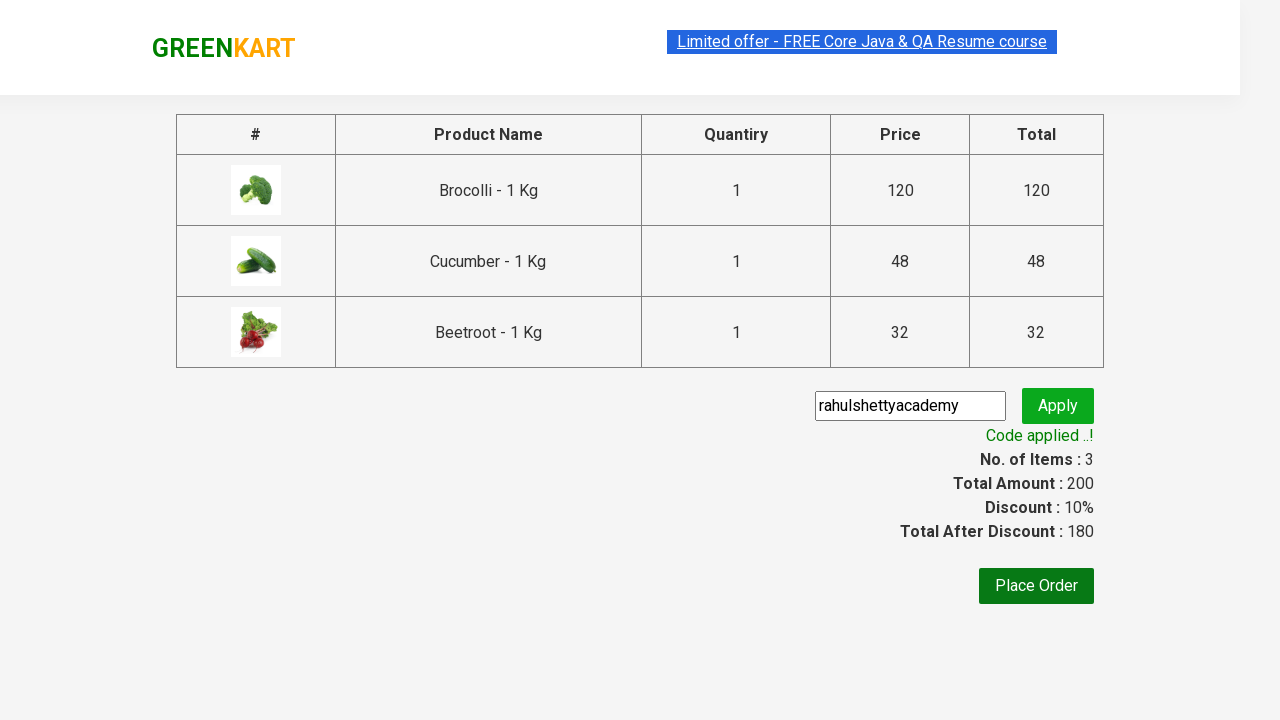